Tests page jankiness by navigating to a jank demo page and clicking the add button multiple times to add elements that cause page performance issues

Starting URL: https://googlechrome.github.io/devtools-samples/jank/

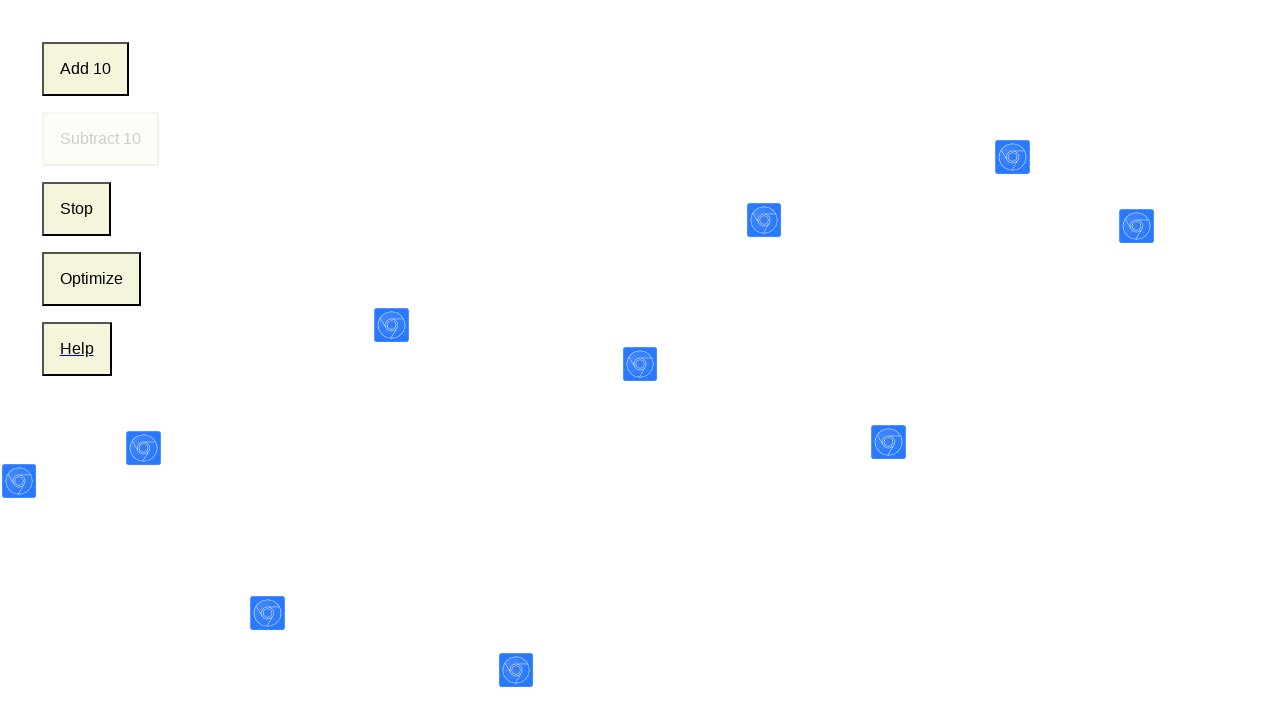

Clicked add button (click 1 of 10) to add jank-causing elements at (85, 69) on .add
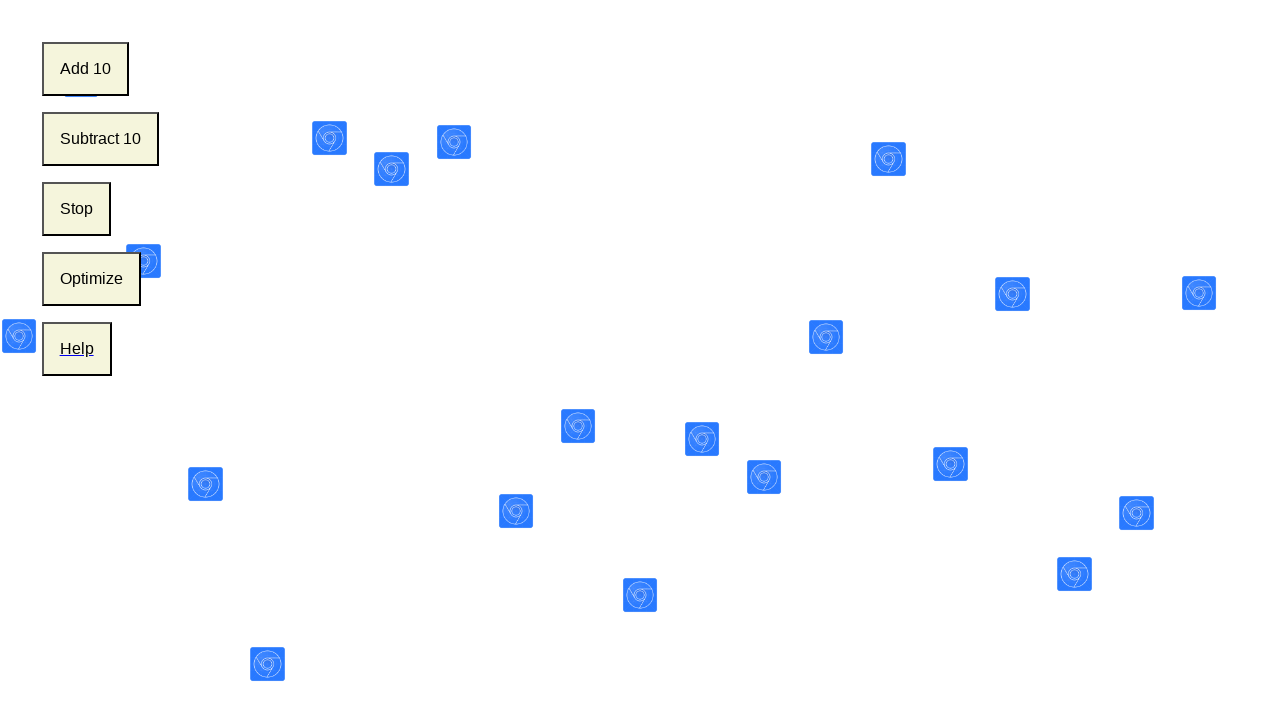

Clicked add button (click 2 of 10) to add jank-causing elements at (85, 69) on .add
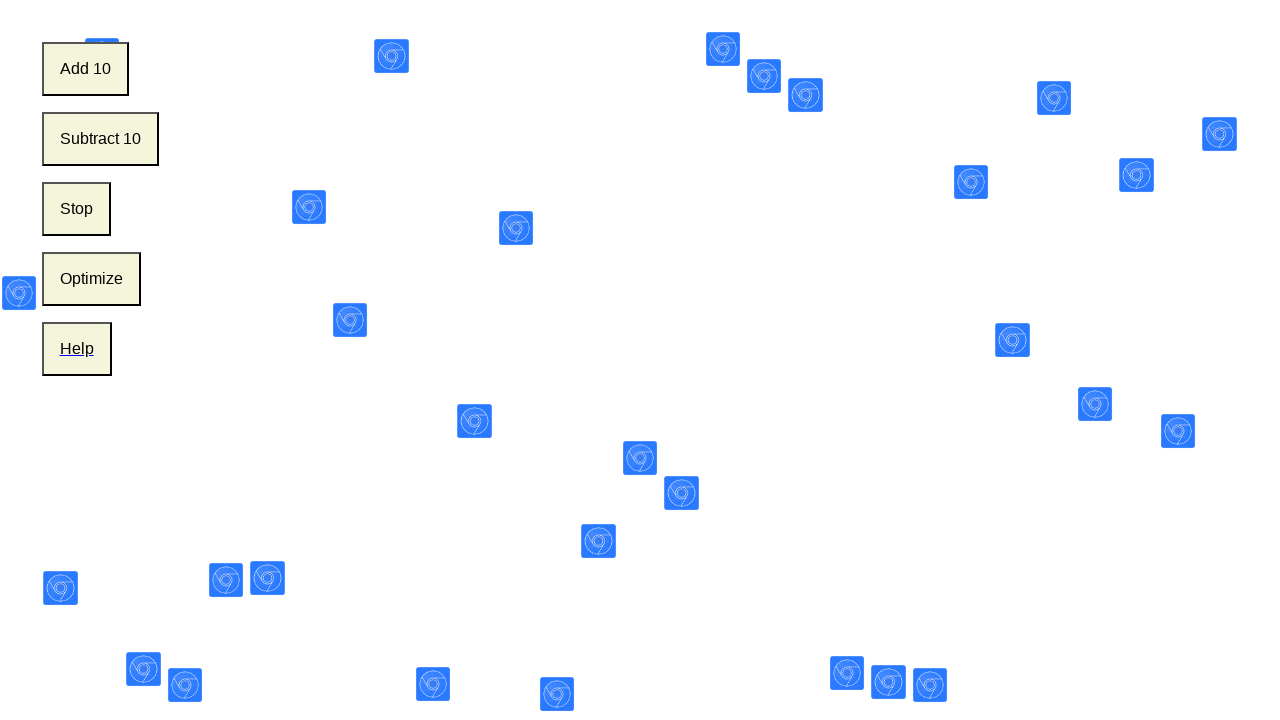

Clicked add button (click 3 of 10) to add jank-causing elements at (85, 69) on .add
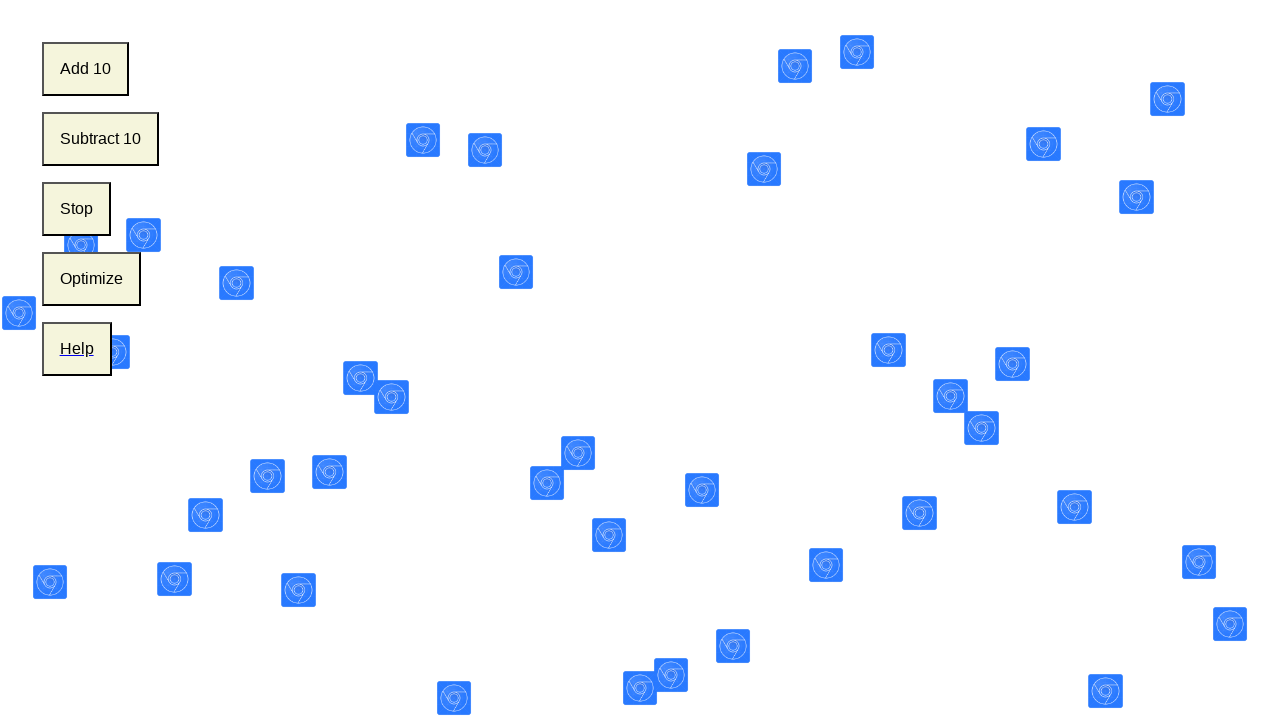

Clicked add button (click 4 of 10) to add jank-causing elements at (85, 69) on .add
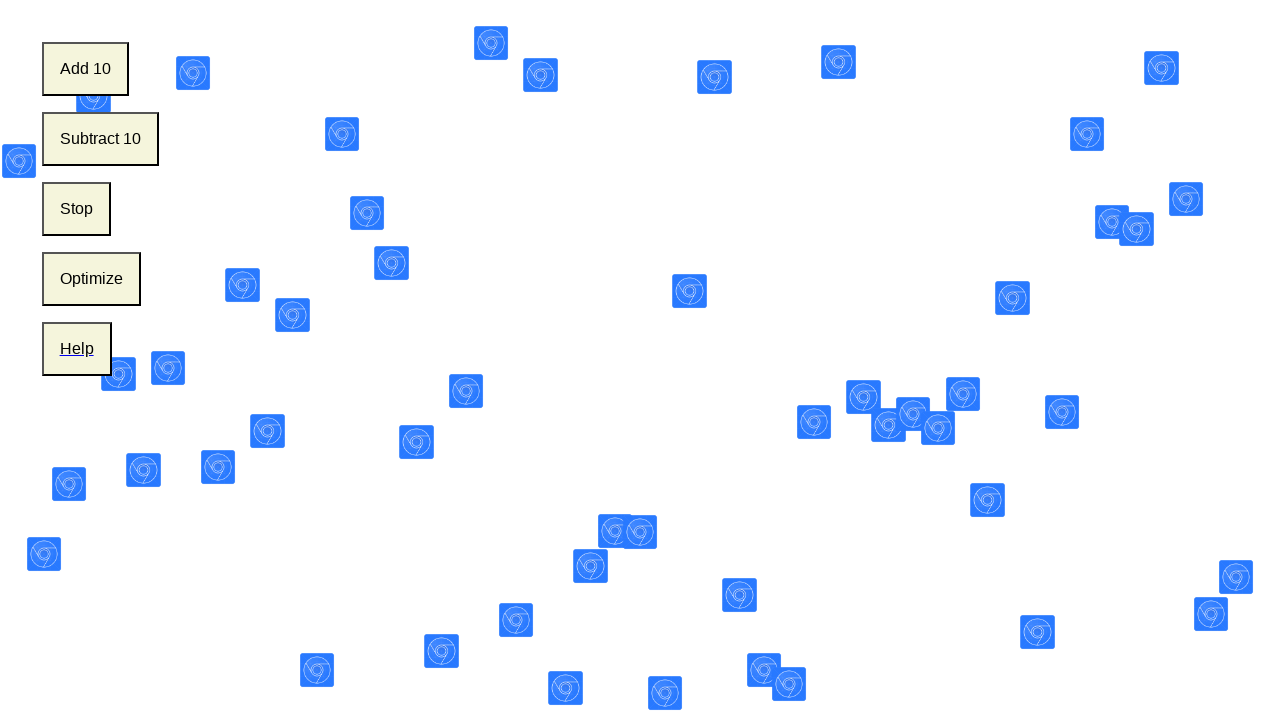

Clicked add button (click 5 of 10) to add jank-causing elements at (85, 69) on .add
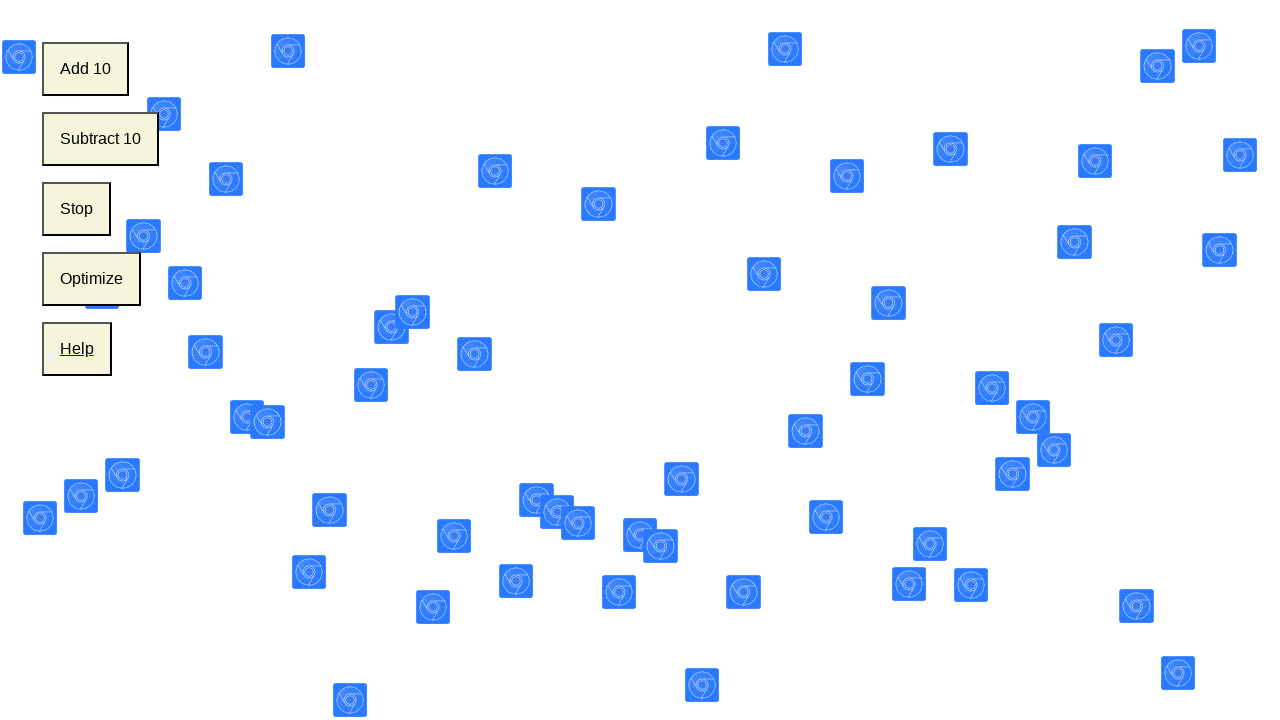

Clicked add button (click 6 of 10) to add jank-causing elements at (85, 69) on .add
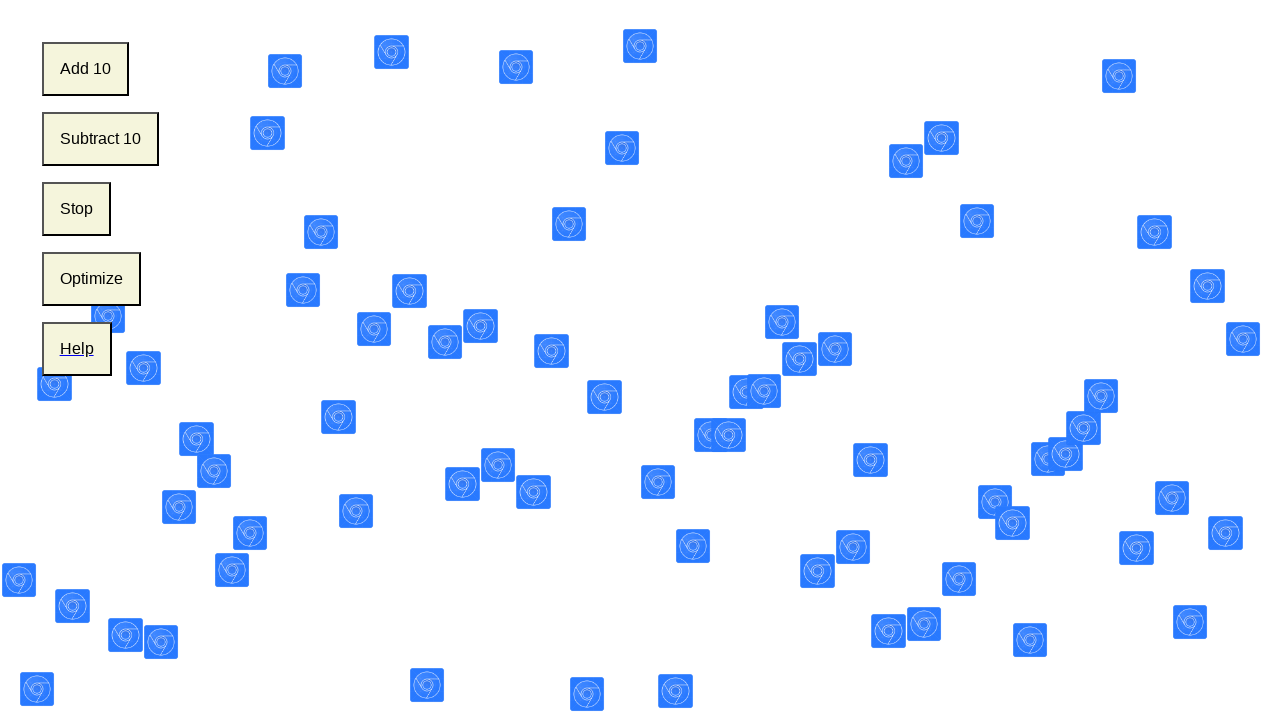

Clicked add button (click 7 of 10) to add jank-causing elements at (85, 69) on .add
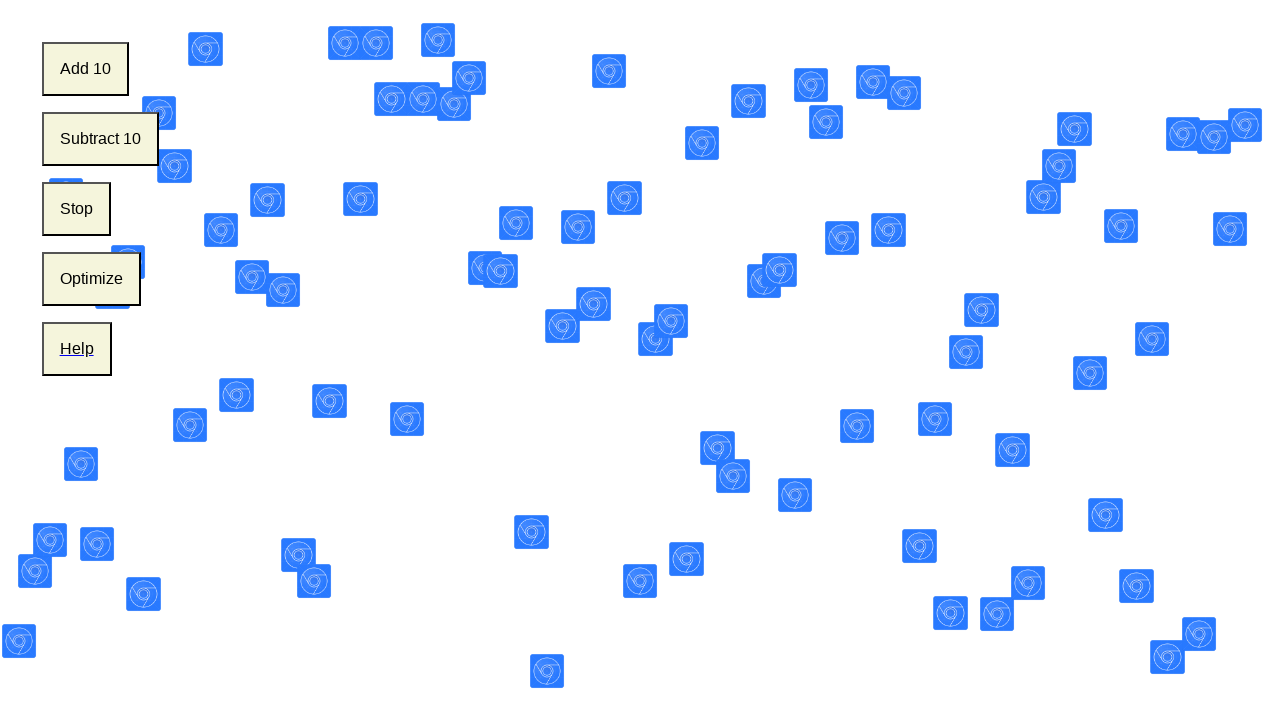

Clicked add button (click 8 of 10) to add jank-causing elements at (85, 69) on .add
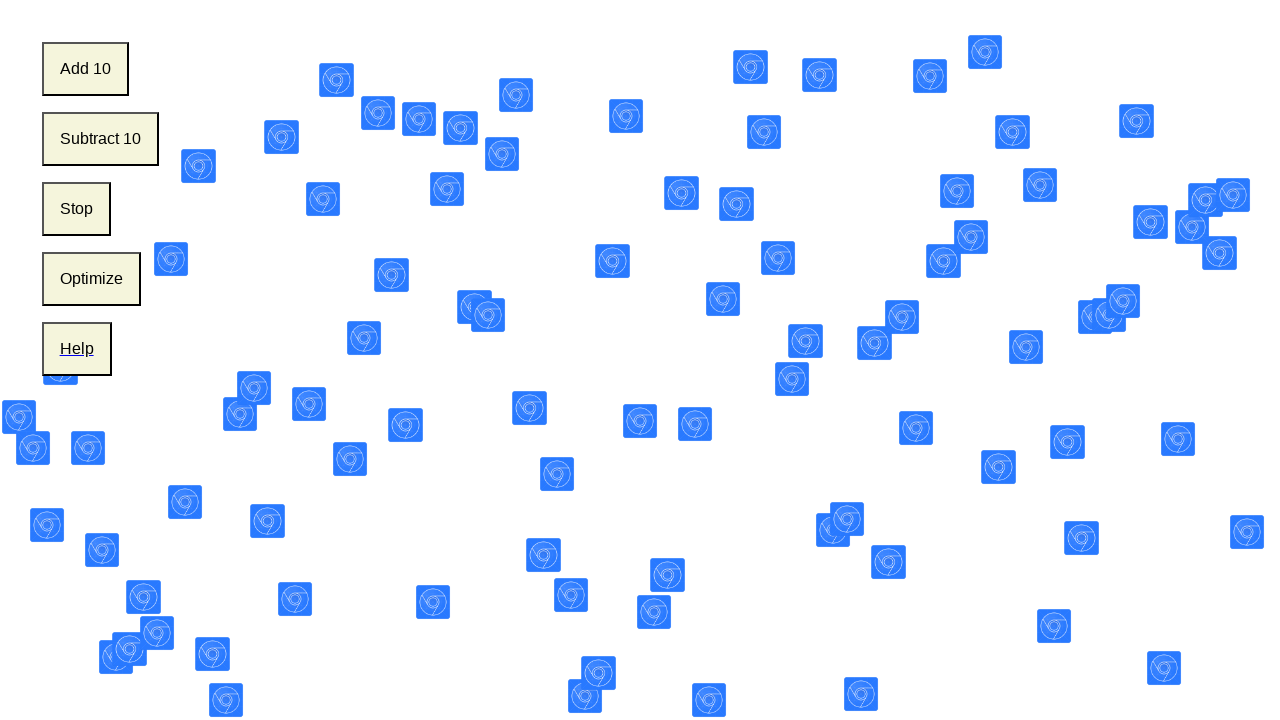

Clicked add button (click 9 of 10) to add jank-causing elements at (85, 69) on .add
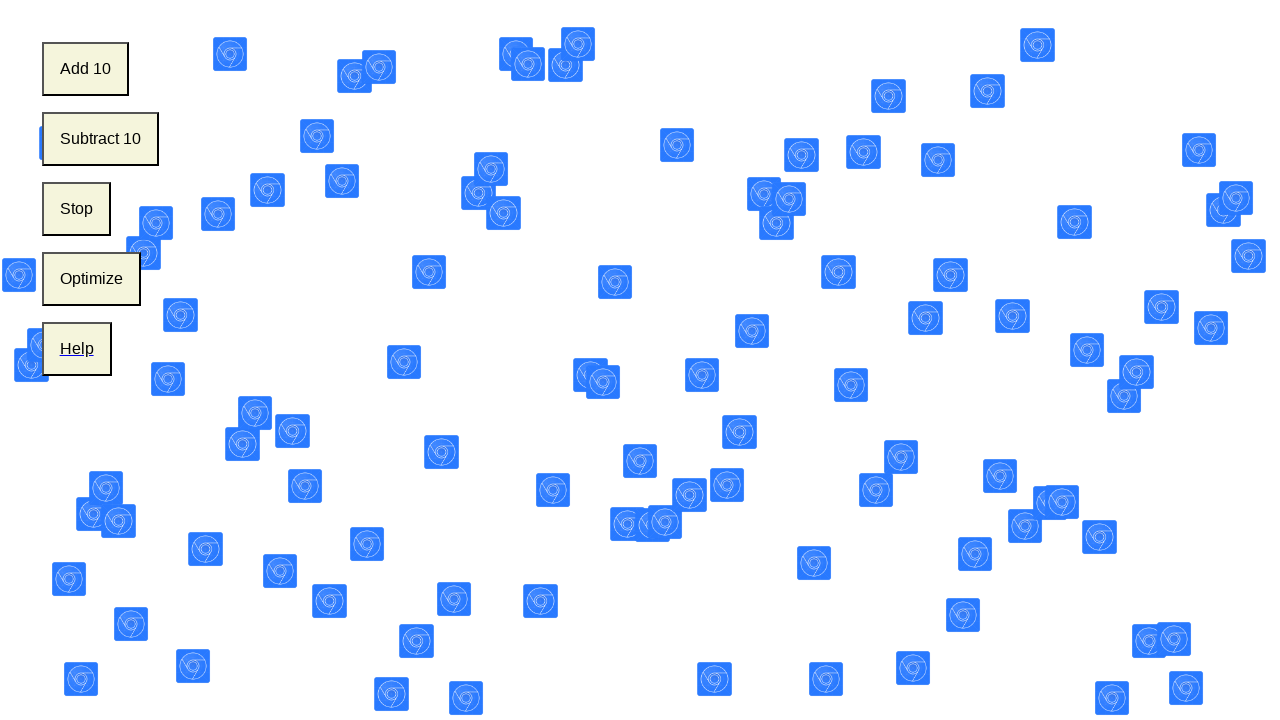

Clicked add button (click 10 of 10) to add jank-causing elements at (85, 69) on .add
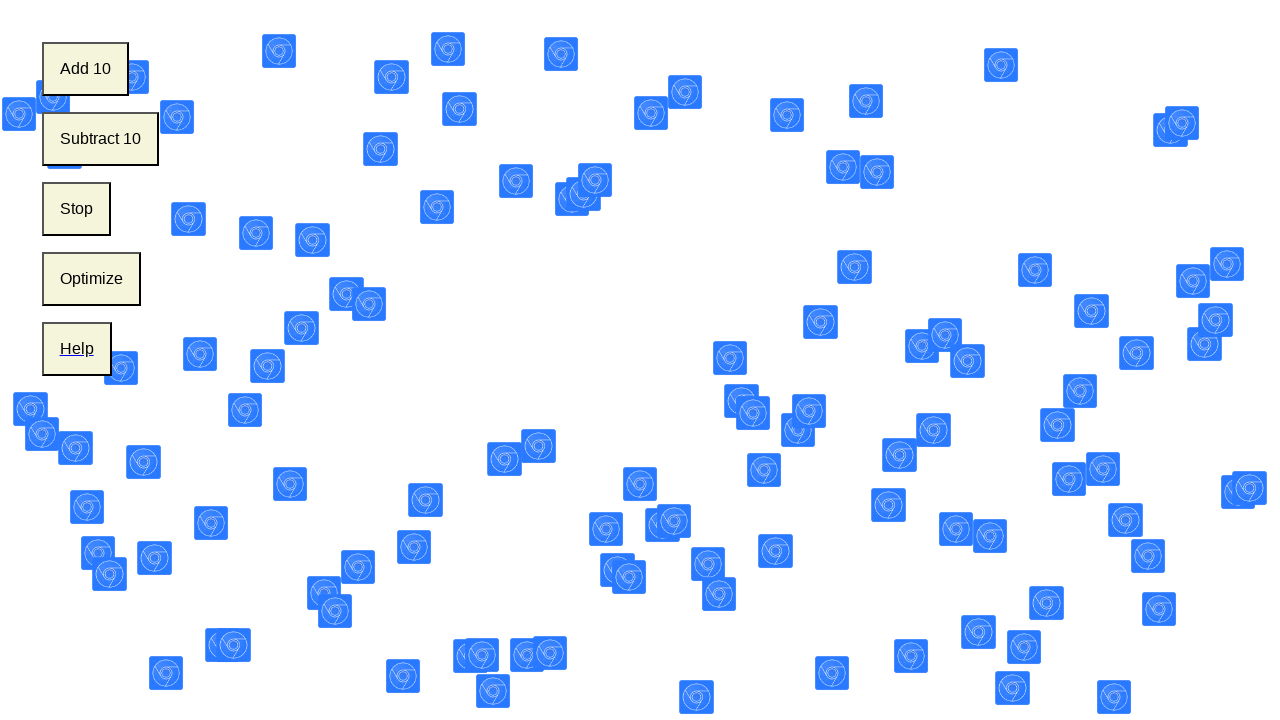

Waited 500ms for jank-causing elements to render
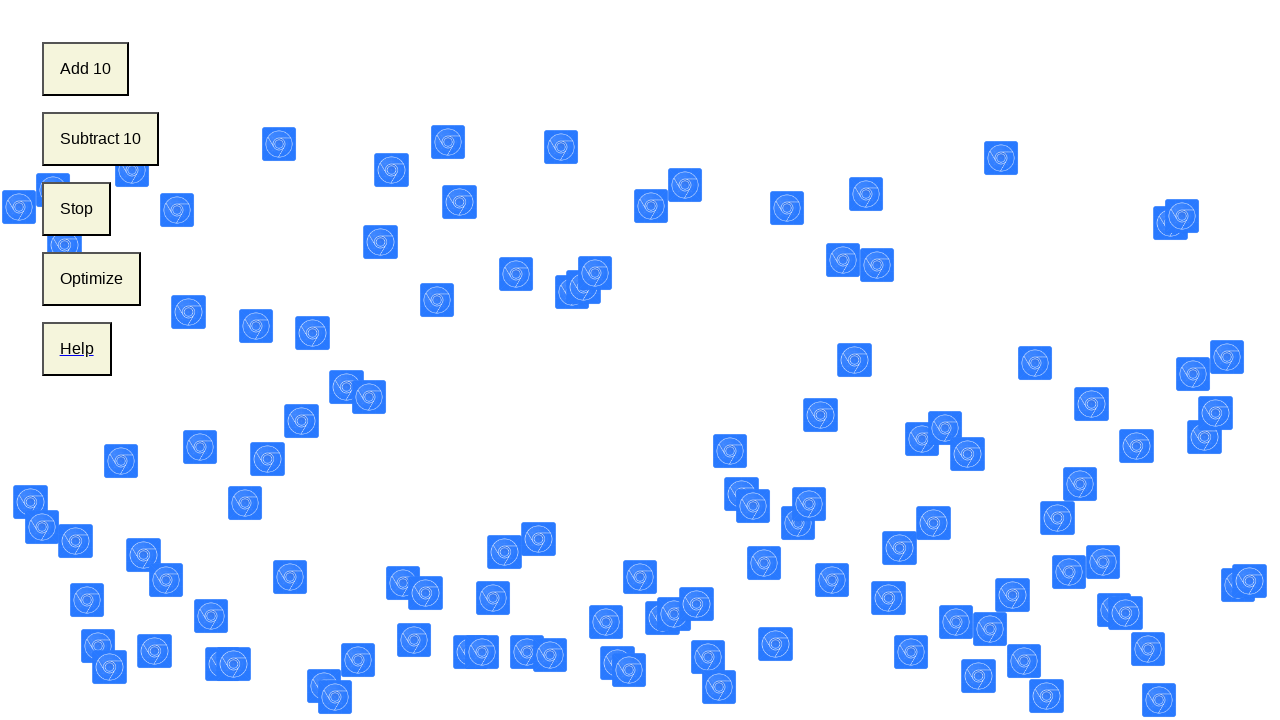

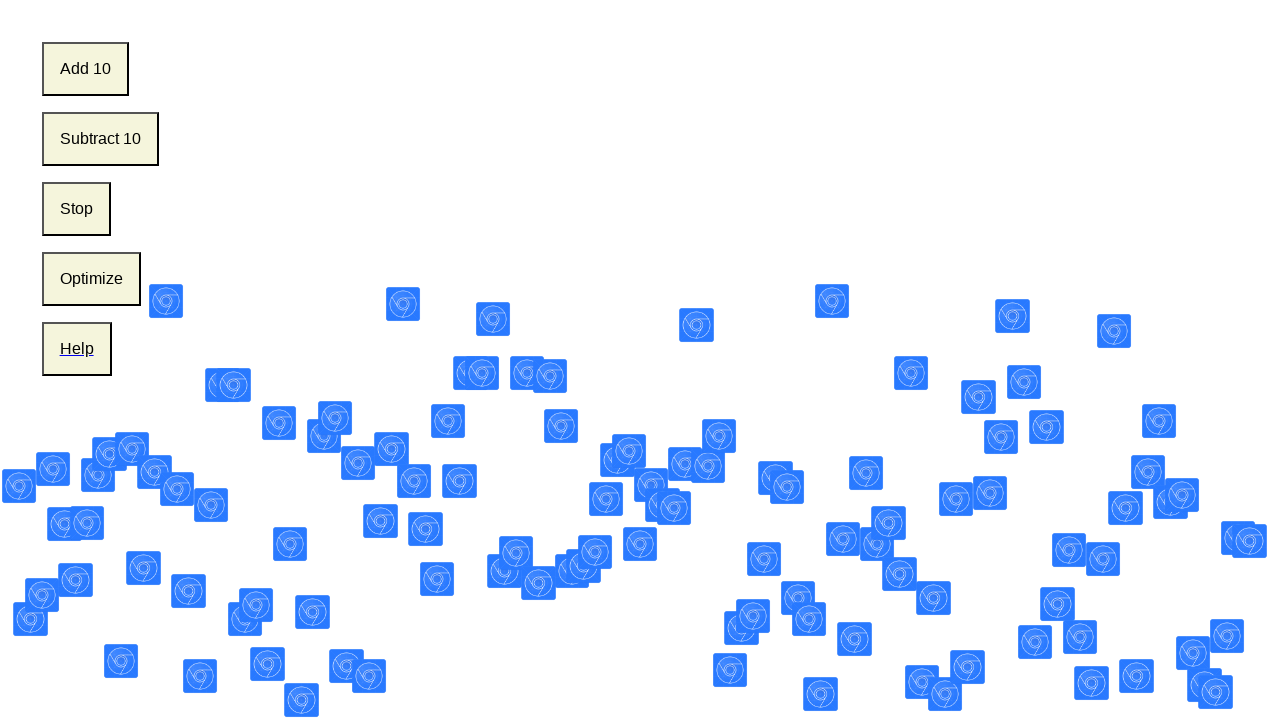